Tests dismissing a confirm alert and verifying the result shows "You selected Cancel"

Starting URL: https://demoqa.com/alerts

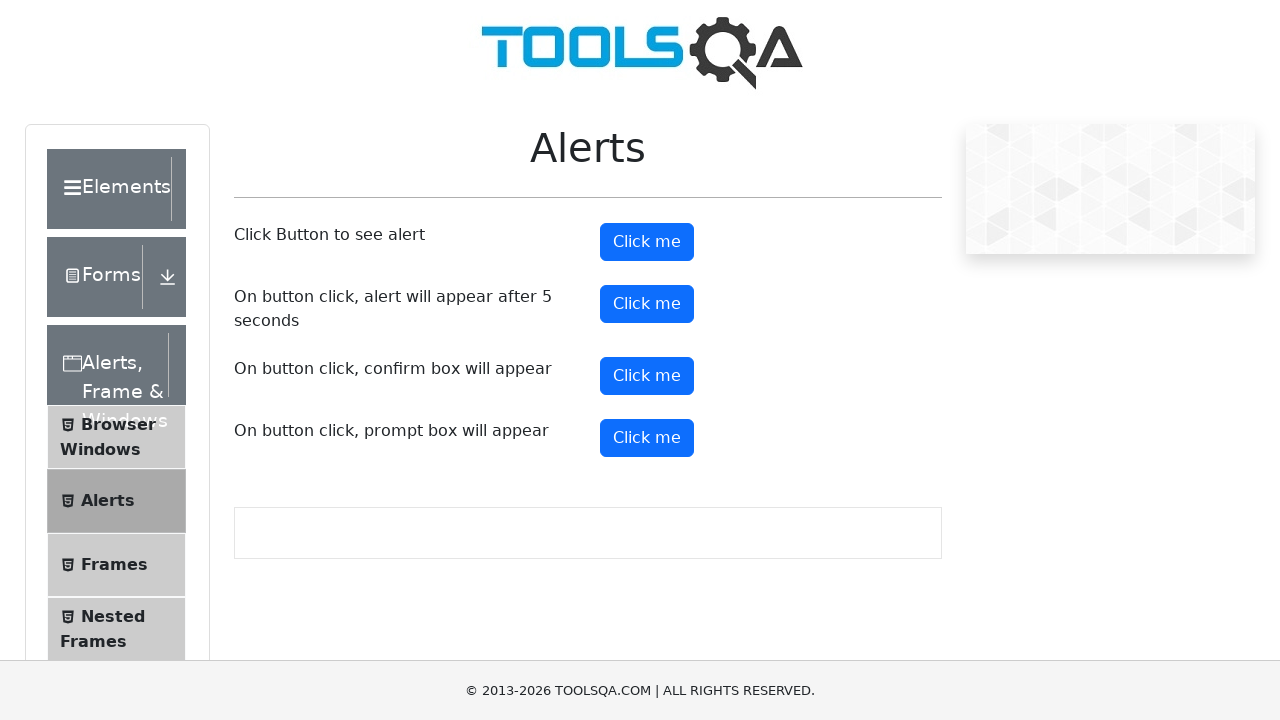

Set up dialog handler to dismiss confirm alert
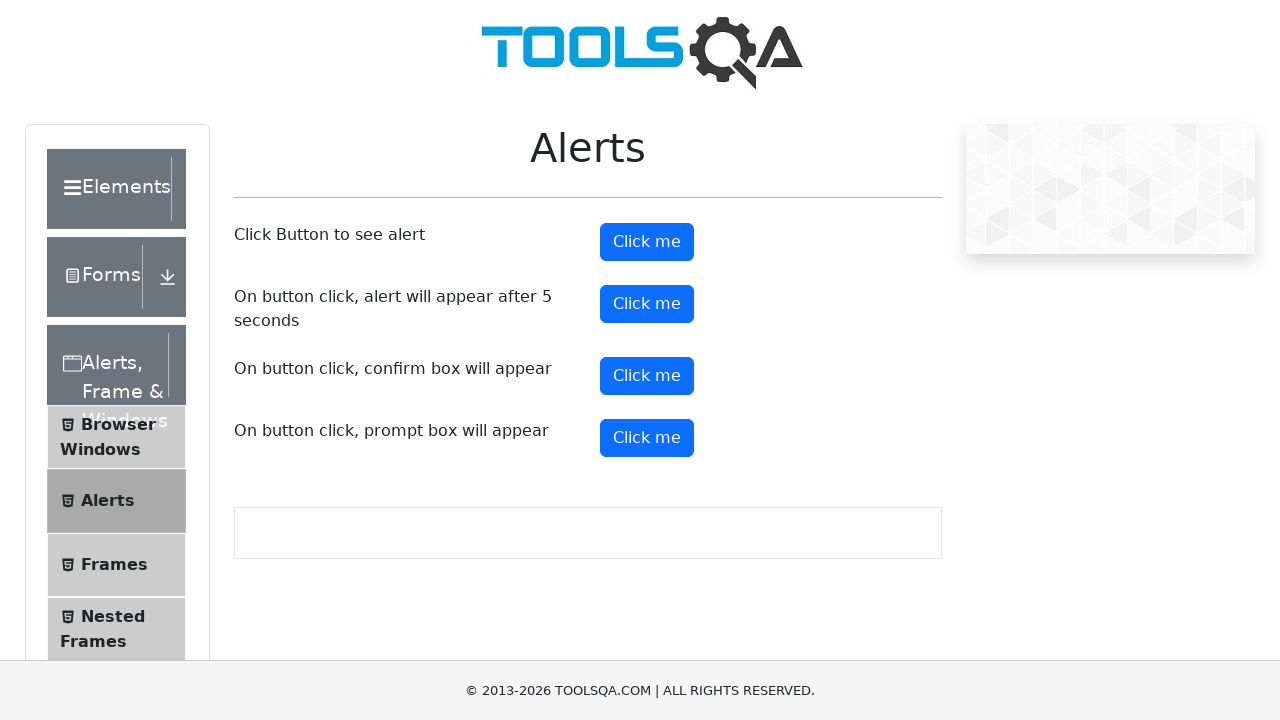

Scrolled to confirm button
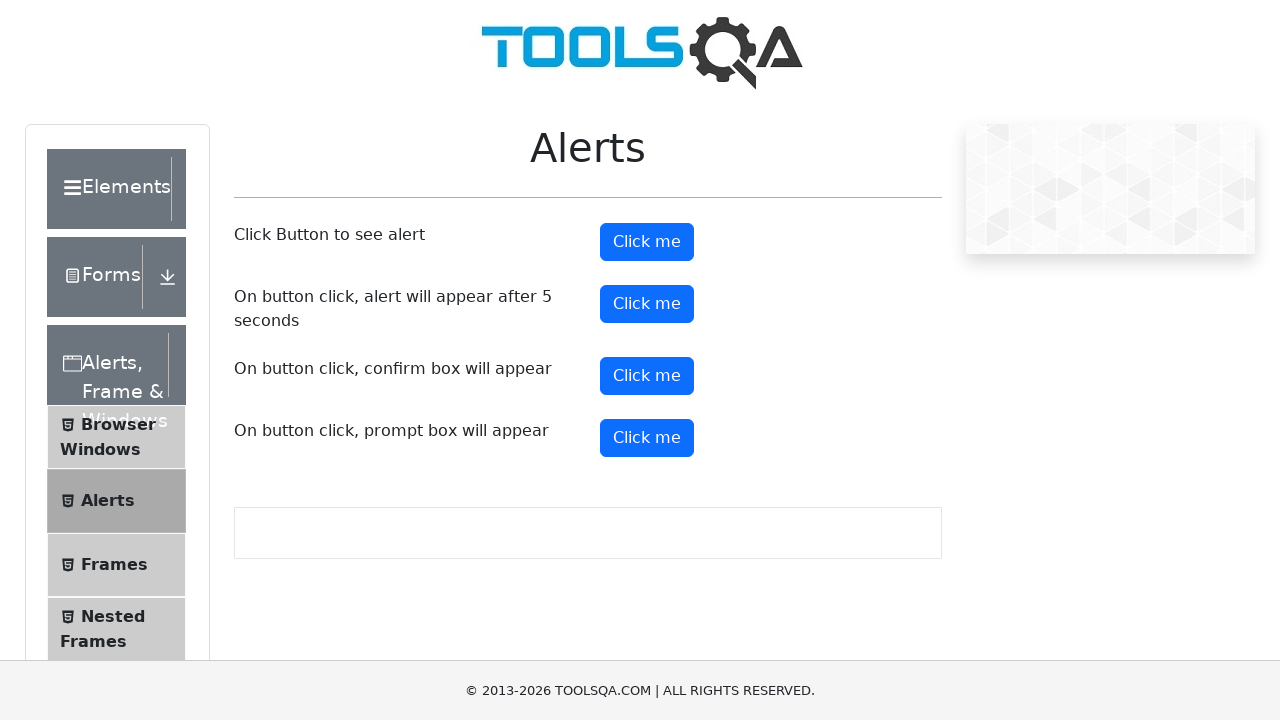

Clicked confirm button to trigger alert at (647, 376) on #confirmButton
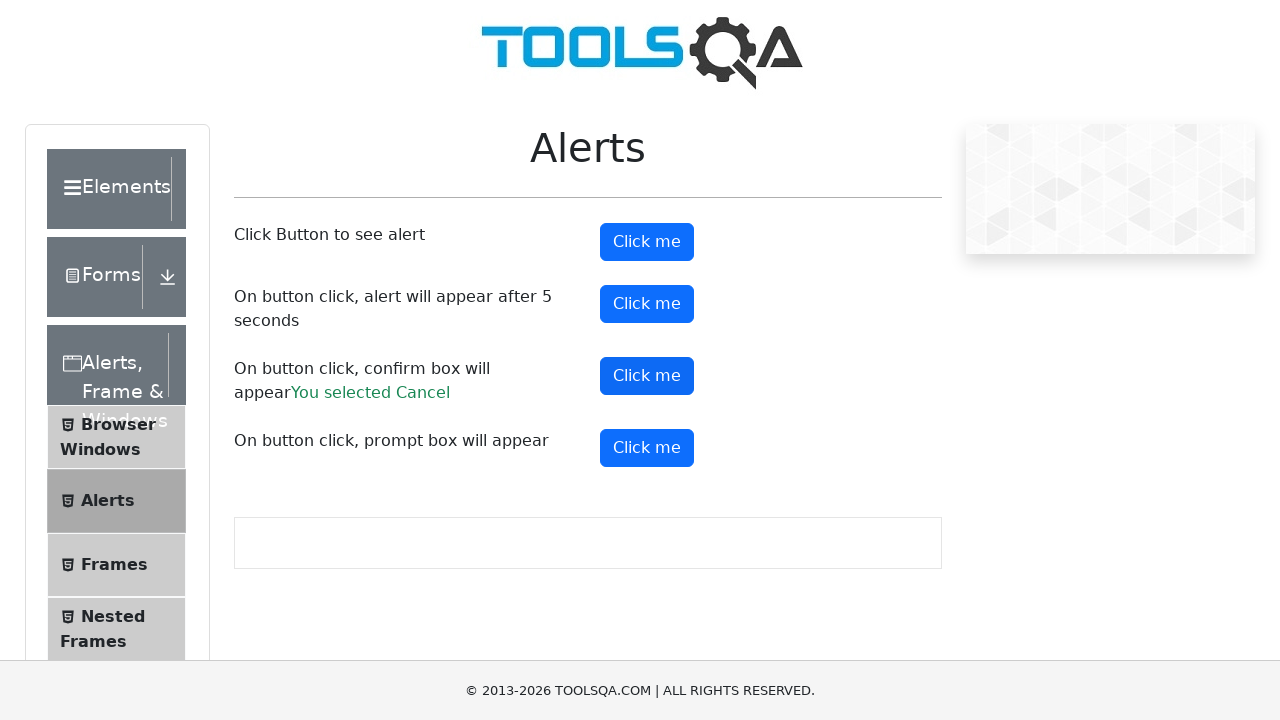

Waited for result text to appear showing 'You selected Cancel'
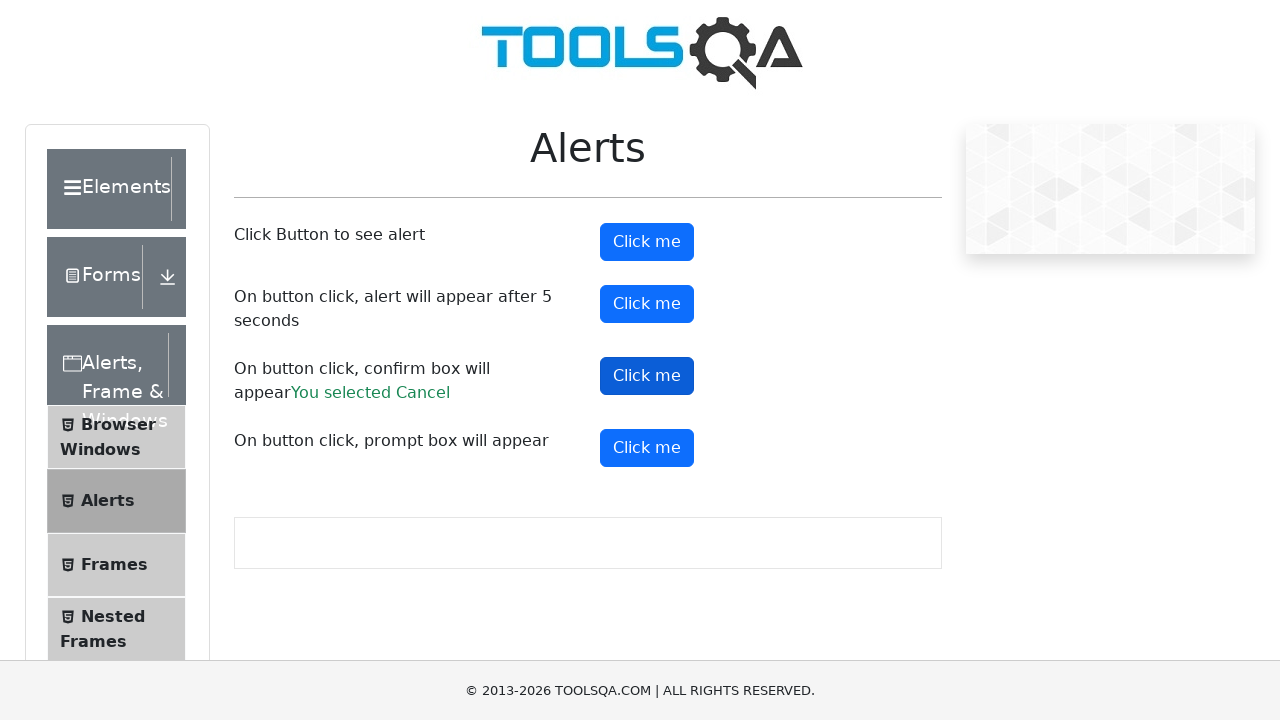

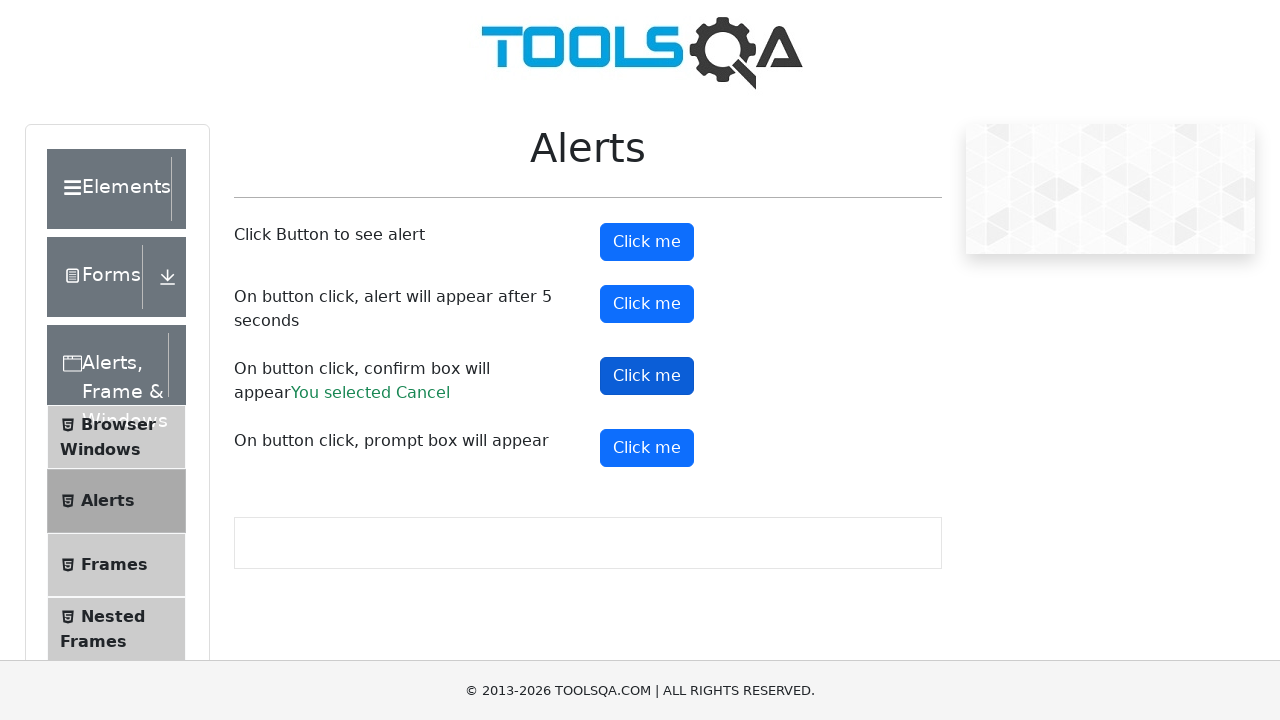